Tests adding todo items by filling the input and pressing Enter, verifying each item appears in the list

Starting URL: https://demo.playwright.dev/todomvc

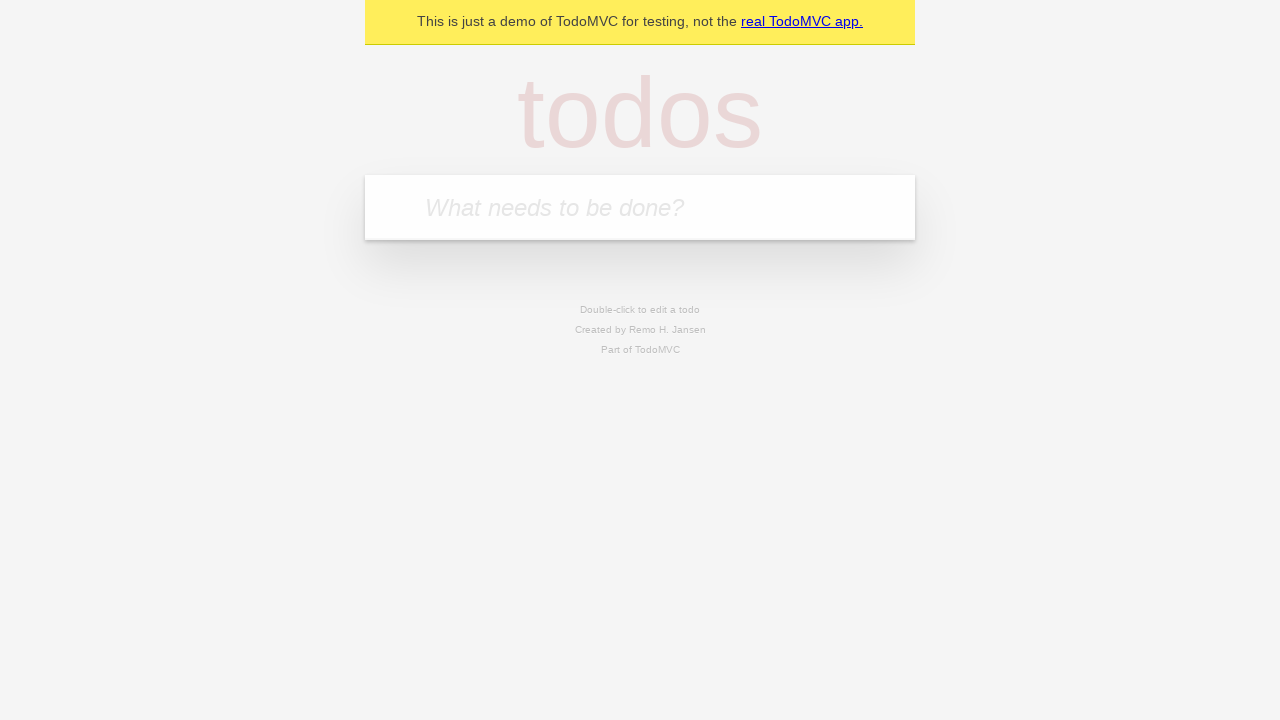

Filled todo input with 'buy some cheese' on .new-todo
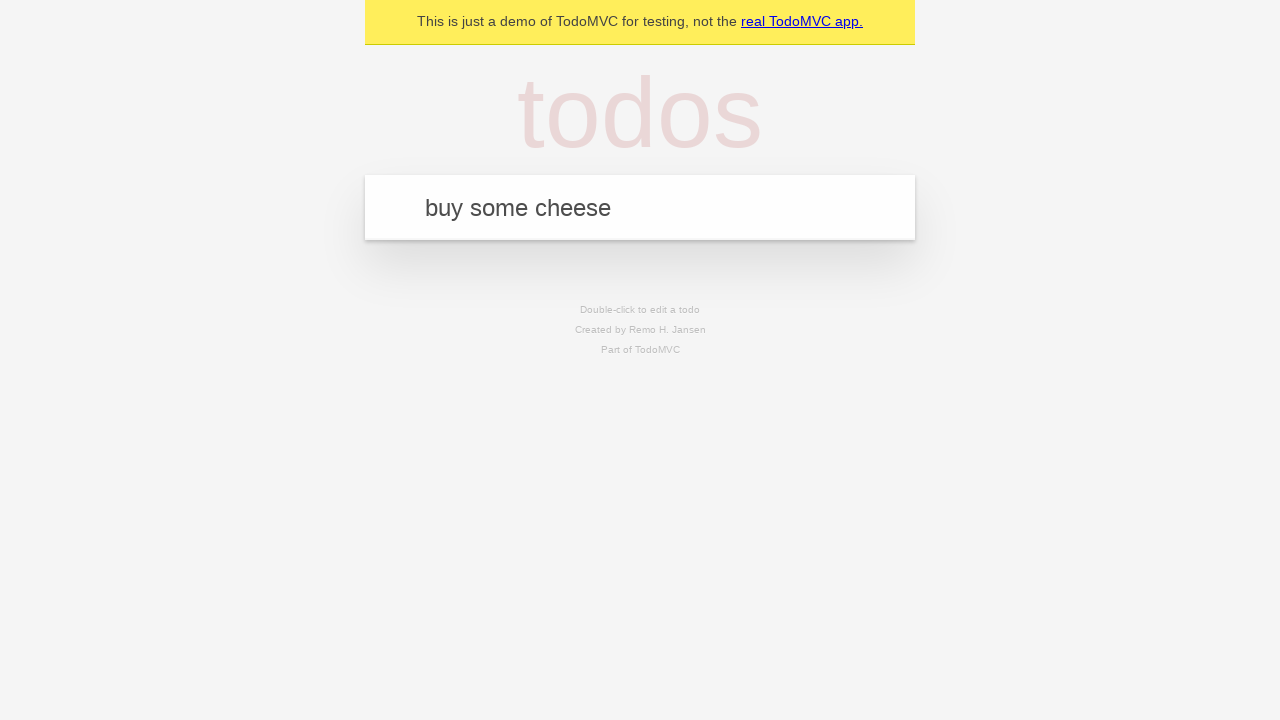

Pressed Enter to add first todo item on .new-todo
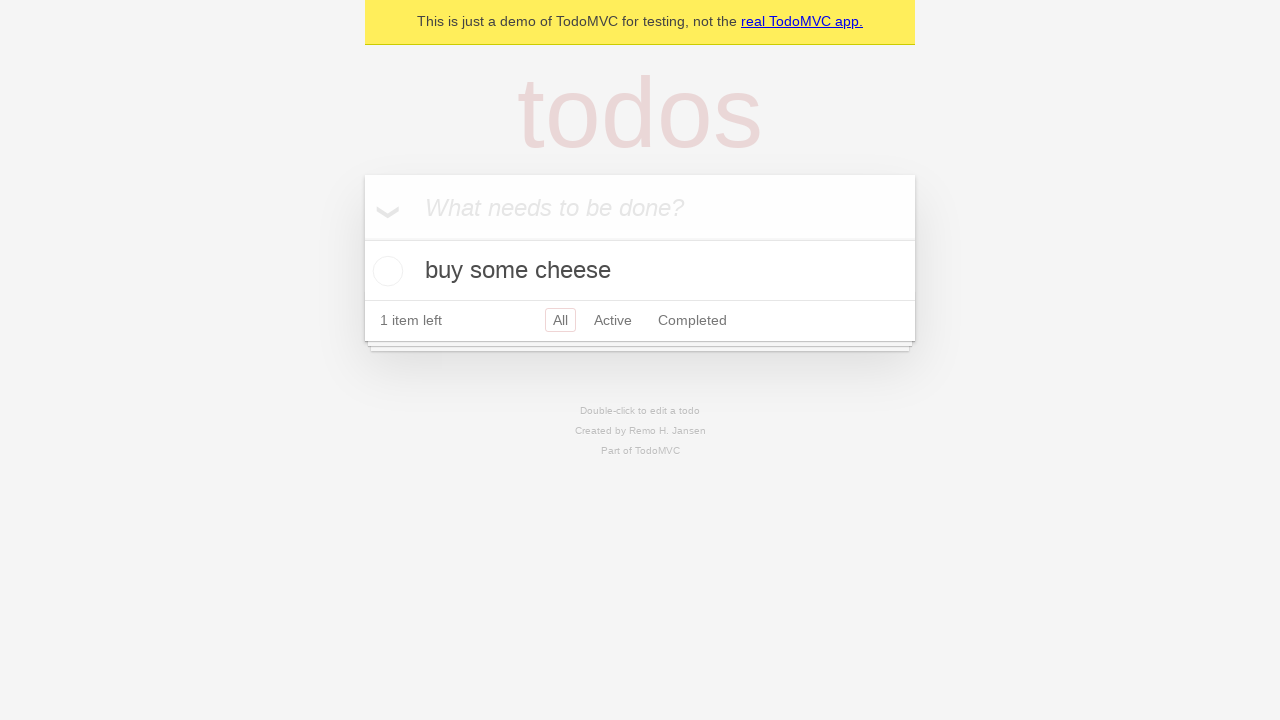

First todo item appeared in the list
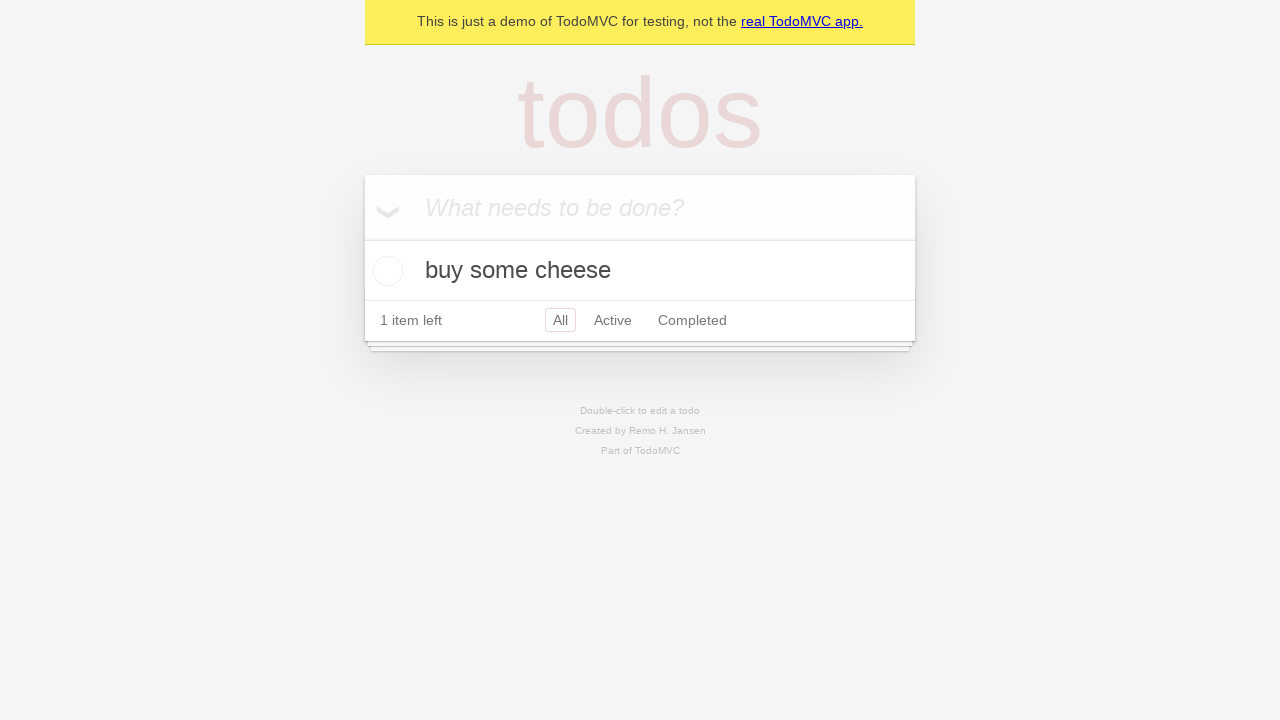

Filled todo input with 'feed the cat' on .new-todo
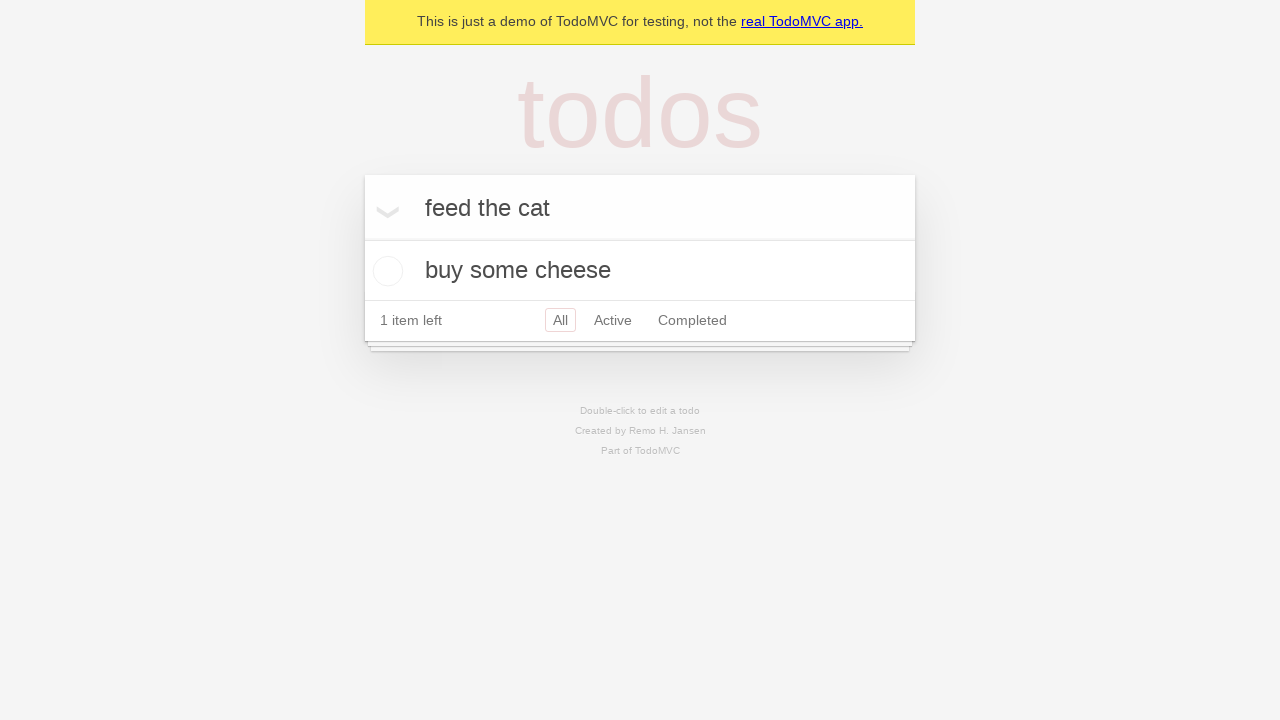

Pressed Enter to add second todo item on .new-todo
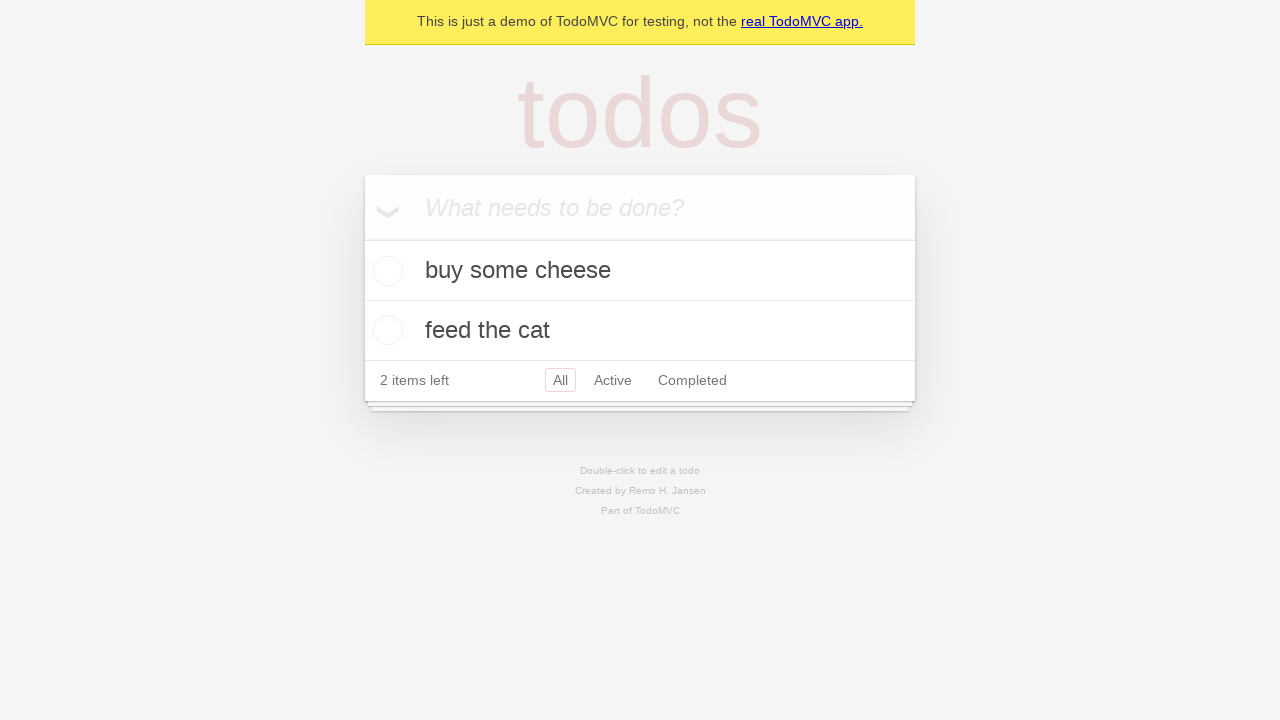

Second todo item appeared in the list
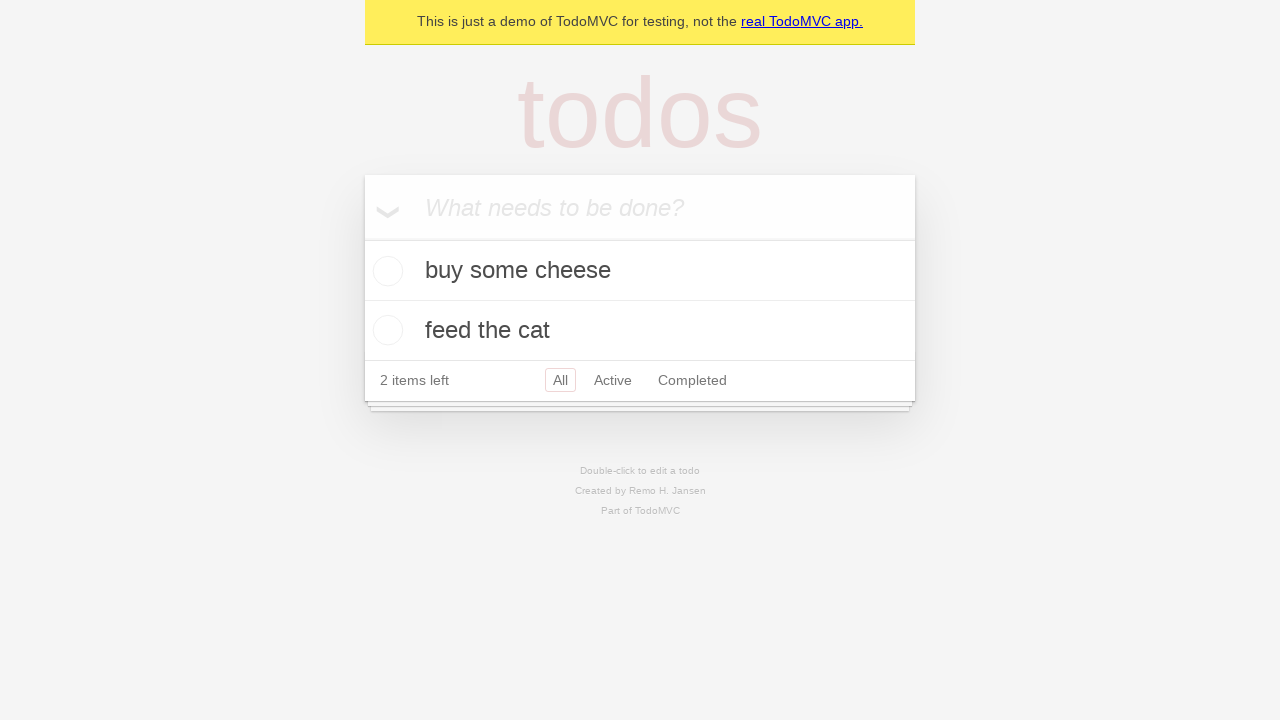

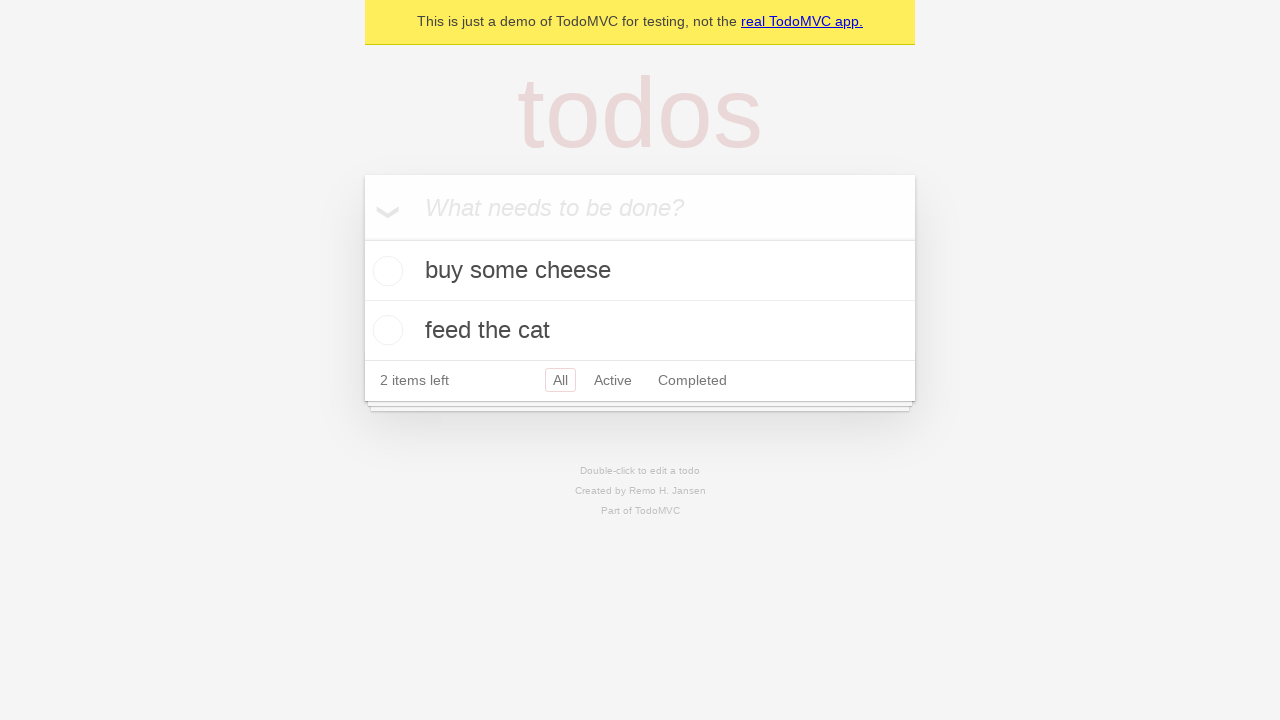